Tests the search functionality on python.org by entering a search query in the search bar and submitting it to view search results.

Starting URL: https://www.python.org

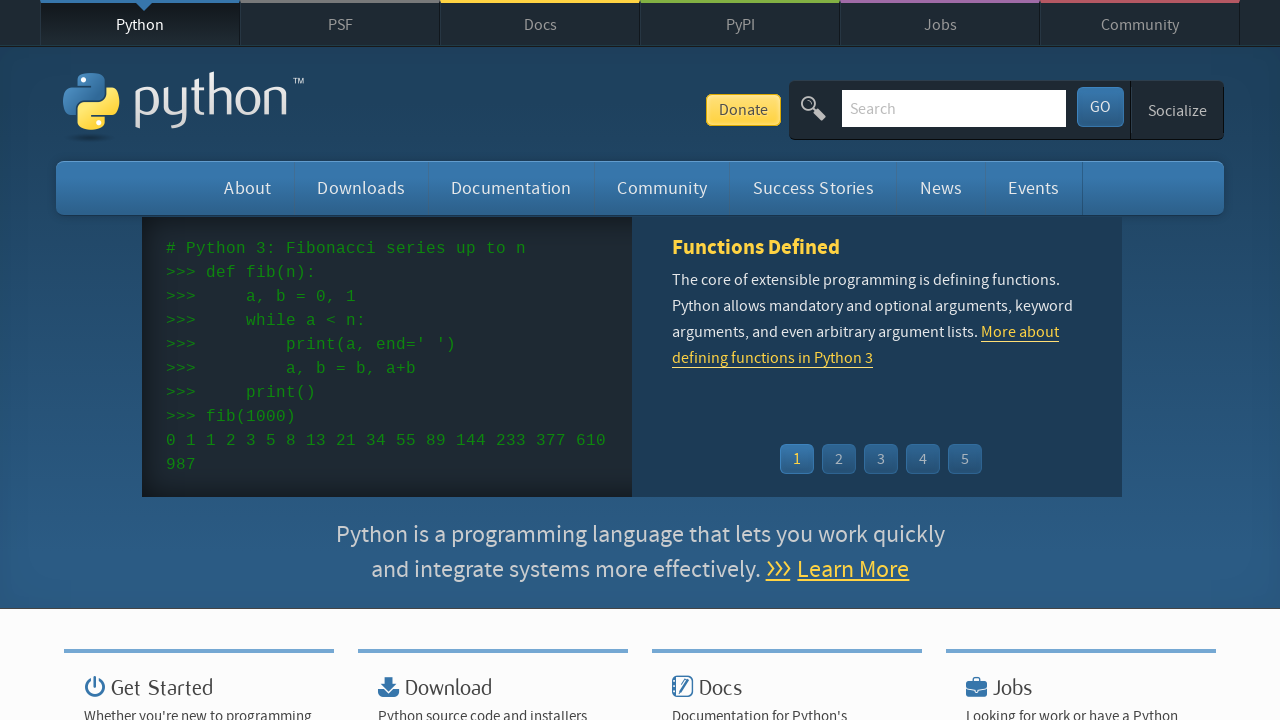

Filled search bar with 'getting started with python' on input[name='q']
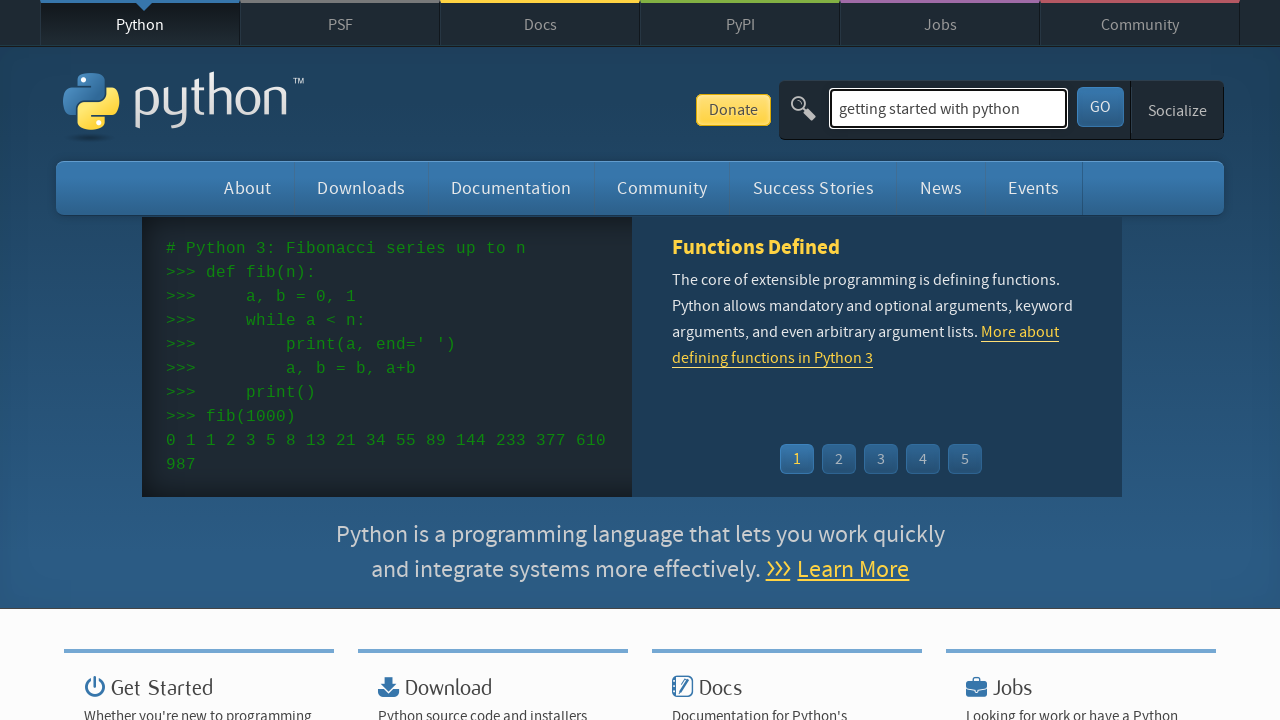

Pressed Enter to submit search query on input[name='q']
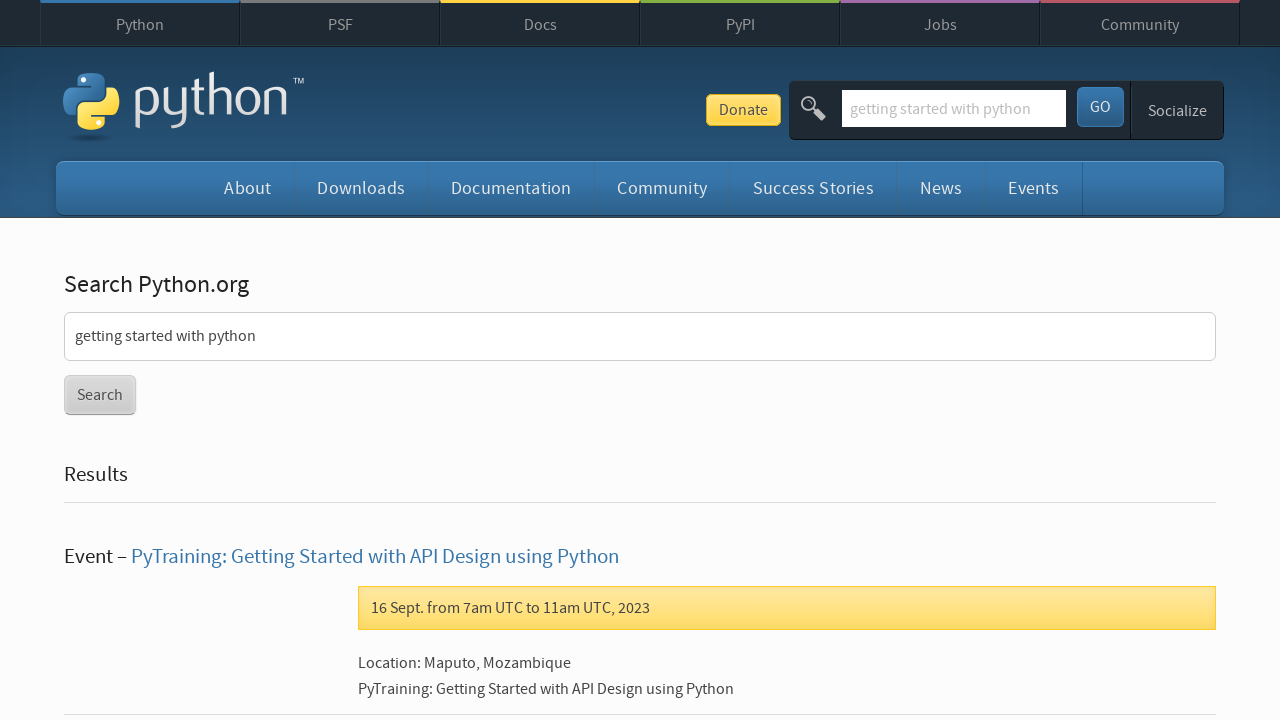

Waited for search results page to load (networkidle)
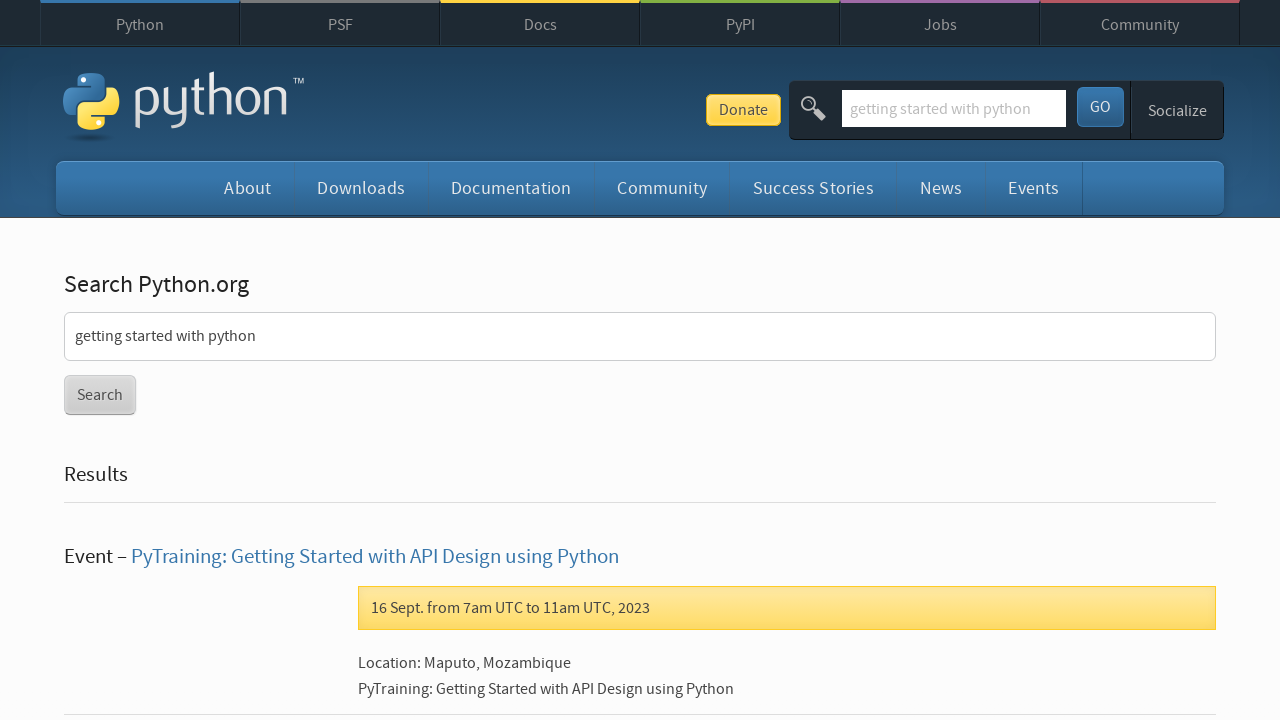

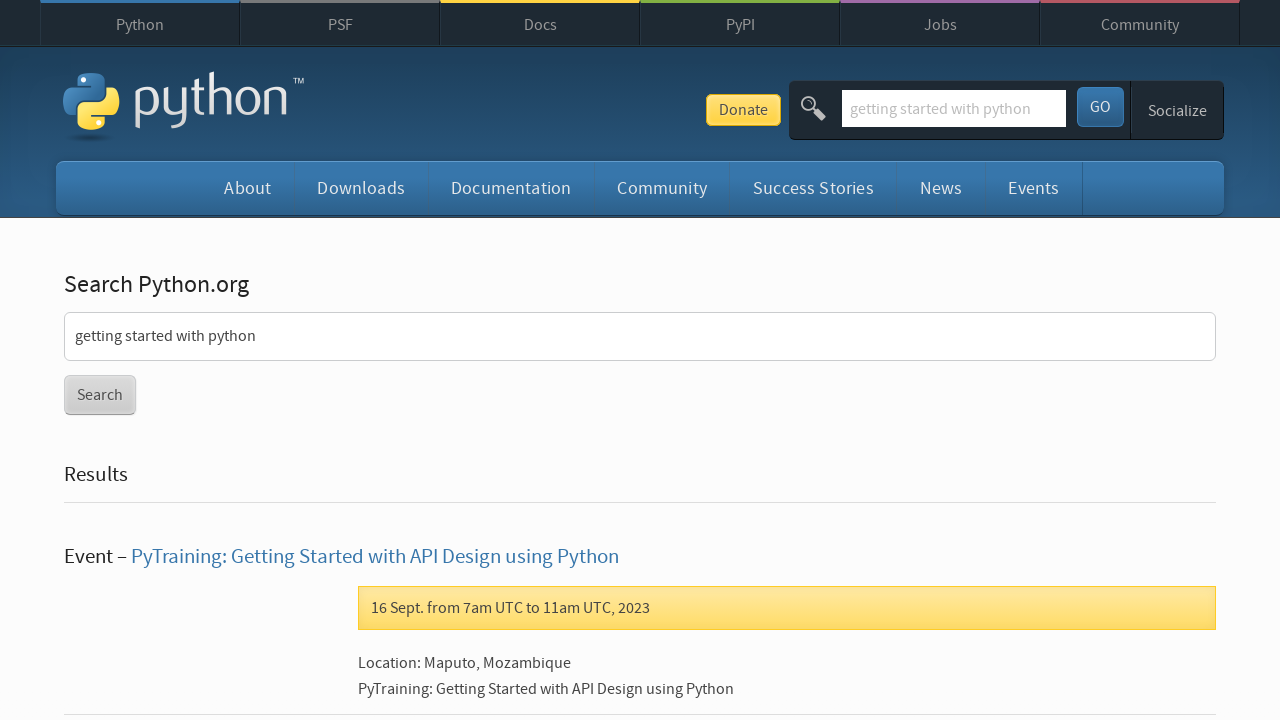